Tests dropdown selection functionality by selecting a country from a dropdown menu

Starting URL: https://www.globalsqa.com/demo-site/select-dropdown-menu/

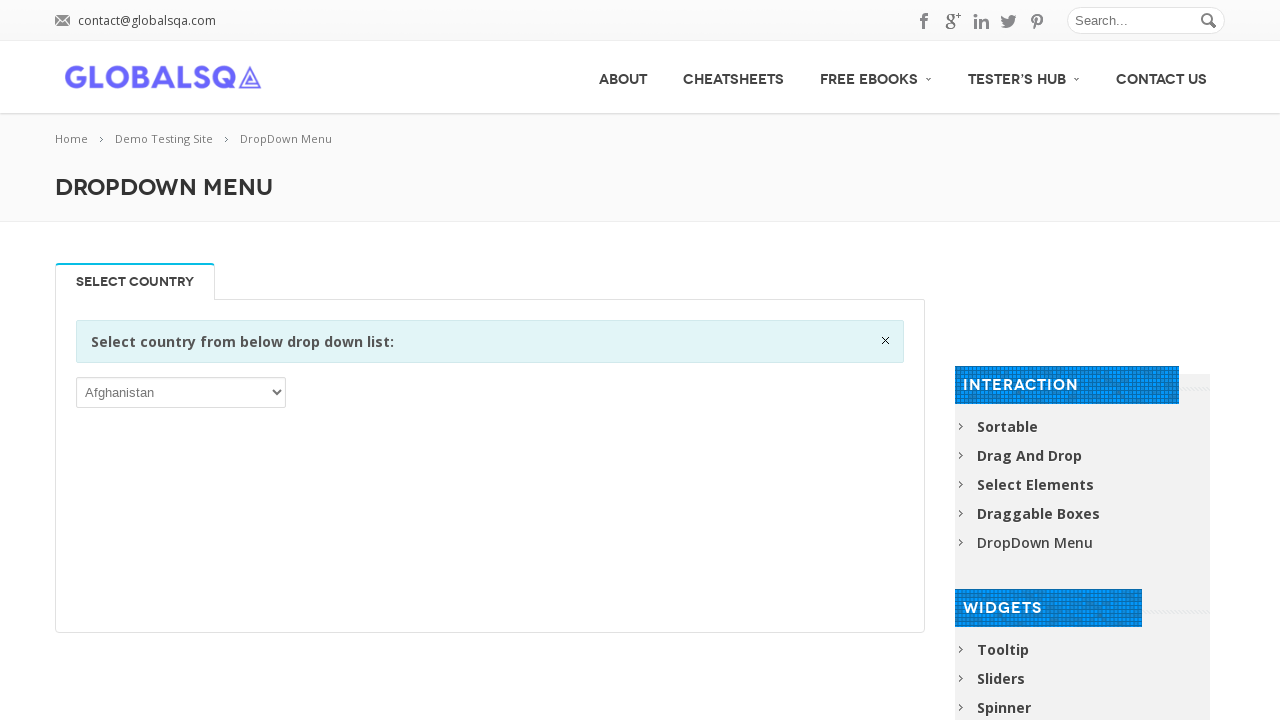

Located the country dropdown menu
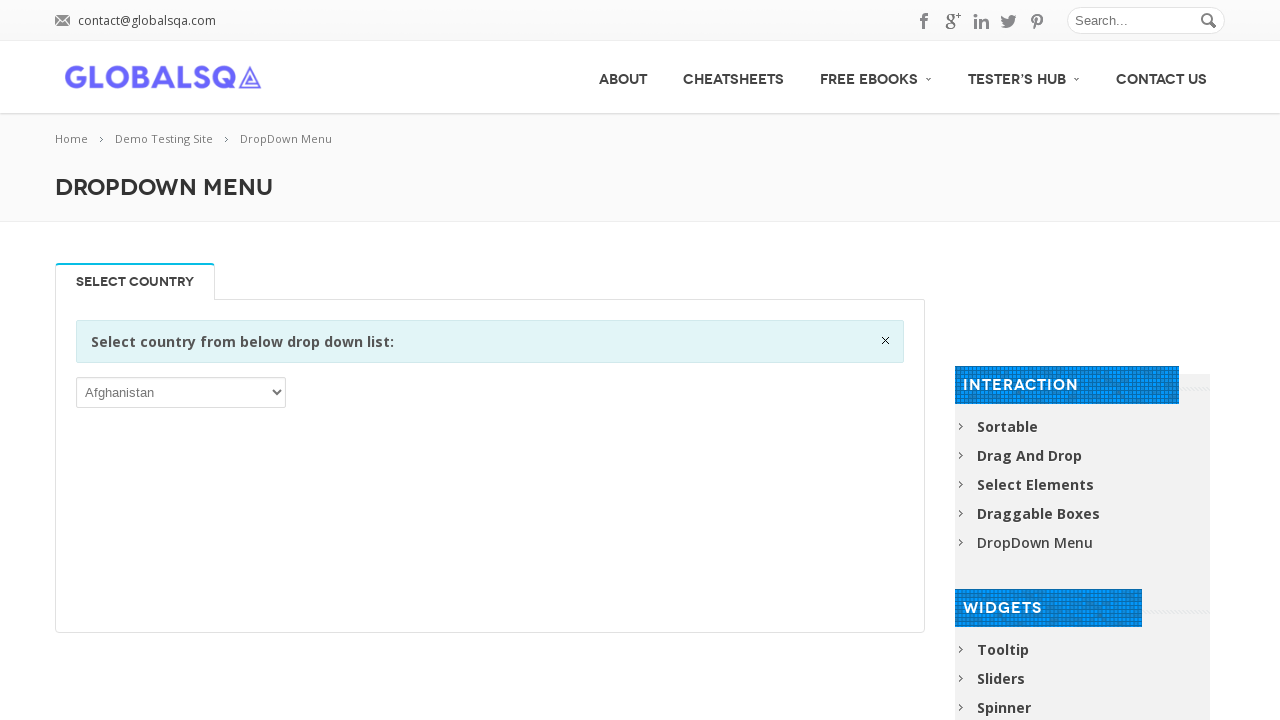

Selected 'India' from the dropdown menu on xpath=//div[@class='single_tab_div resp-tab-content resp-tab-content-active']//s
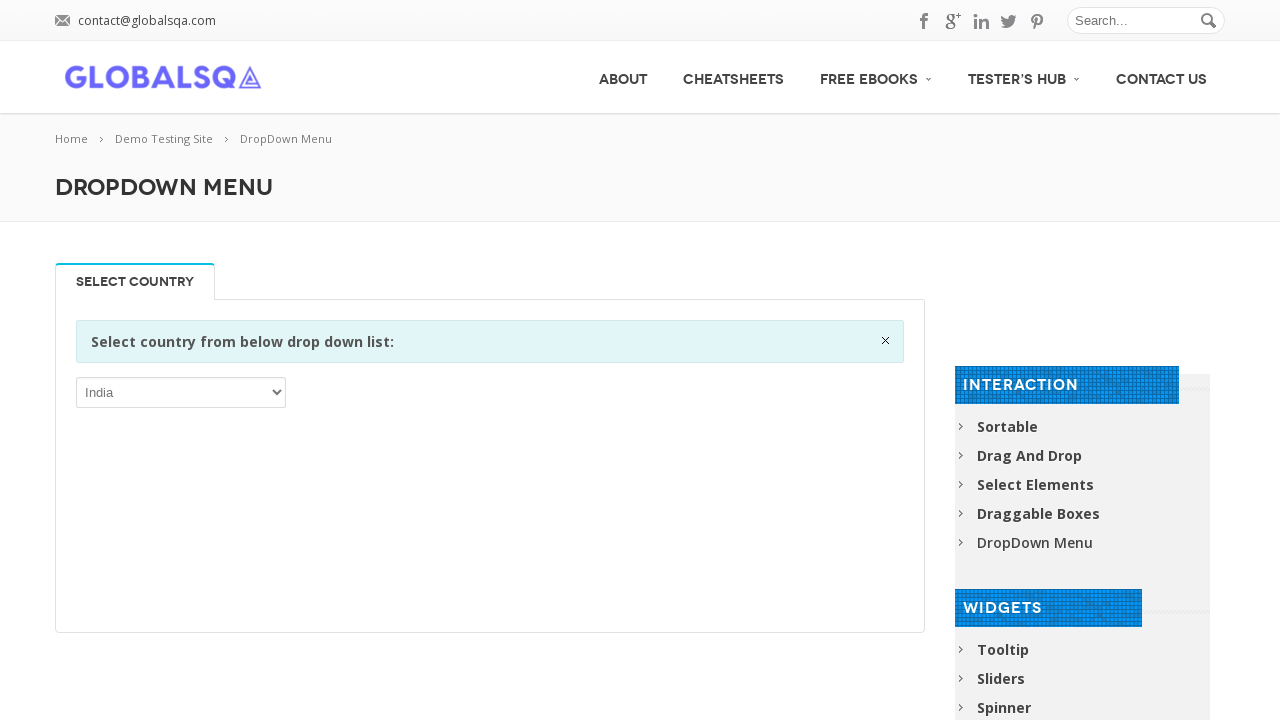

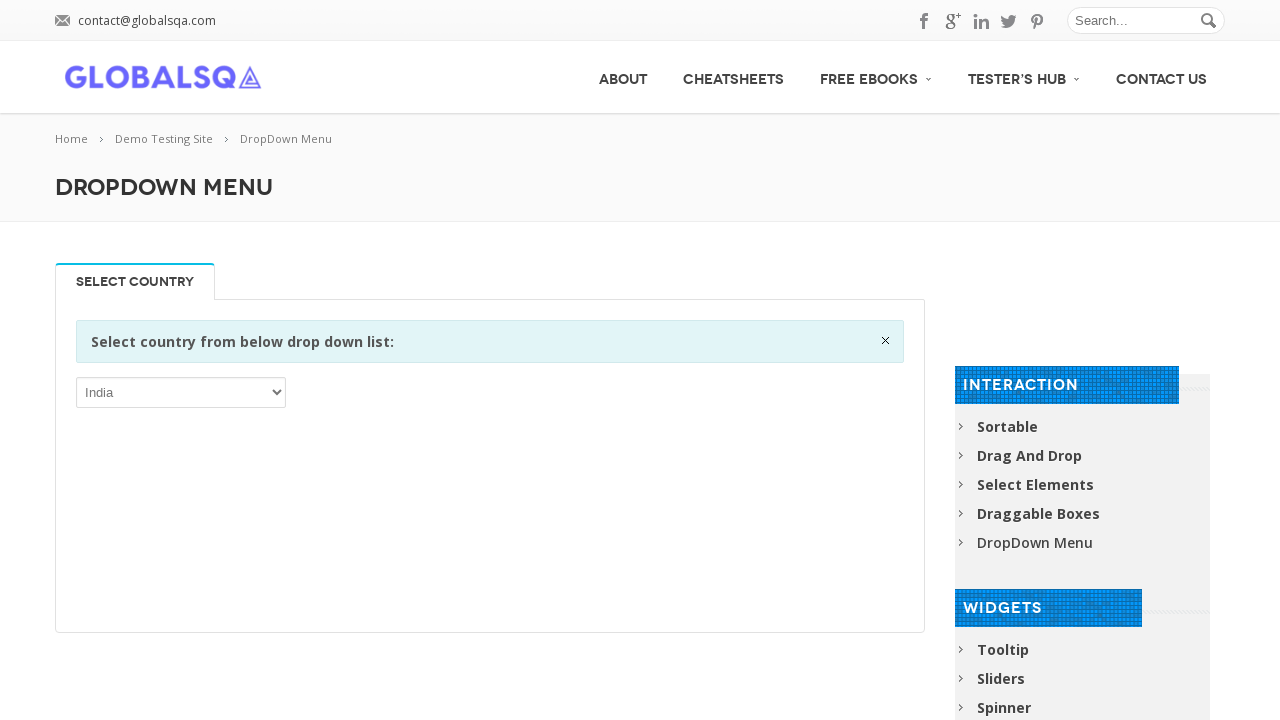